Tests the Products navigation dropdown by hovering to reveal the dropdown menu

Starting URL: https://youlend.com/

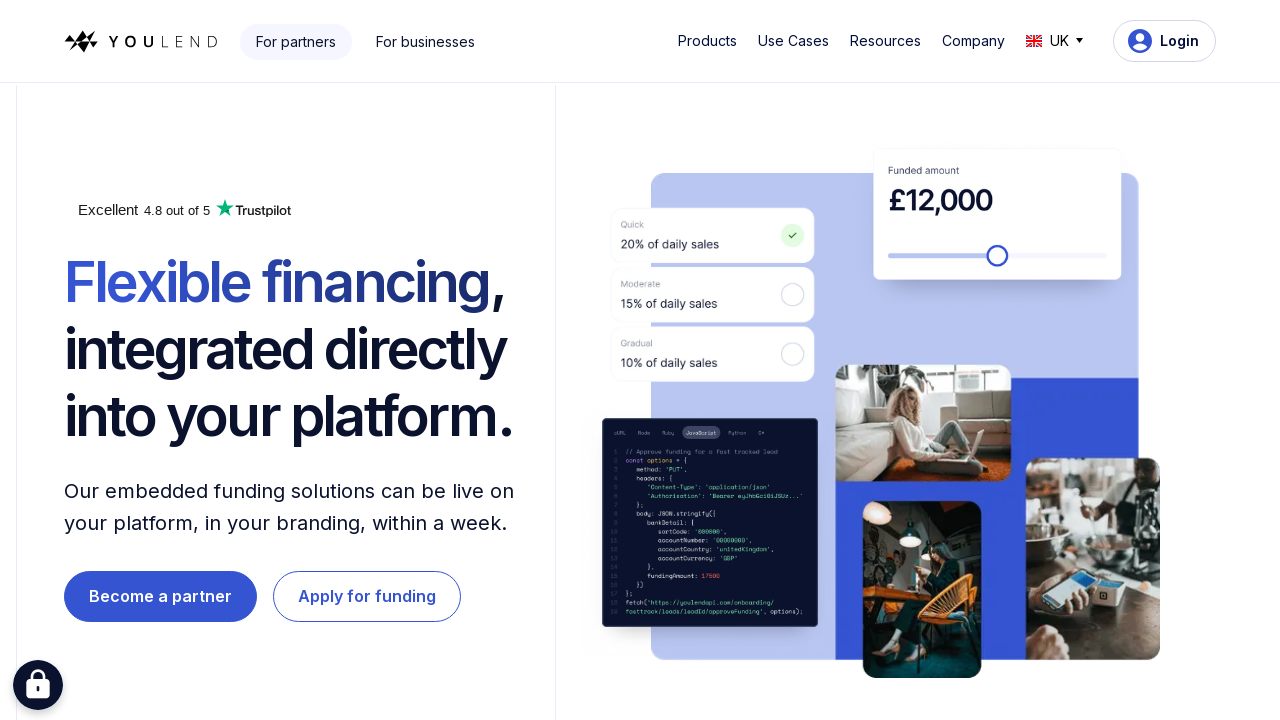

Products button located and visible
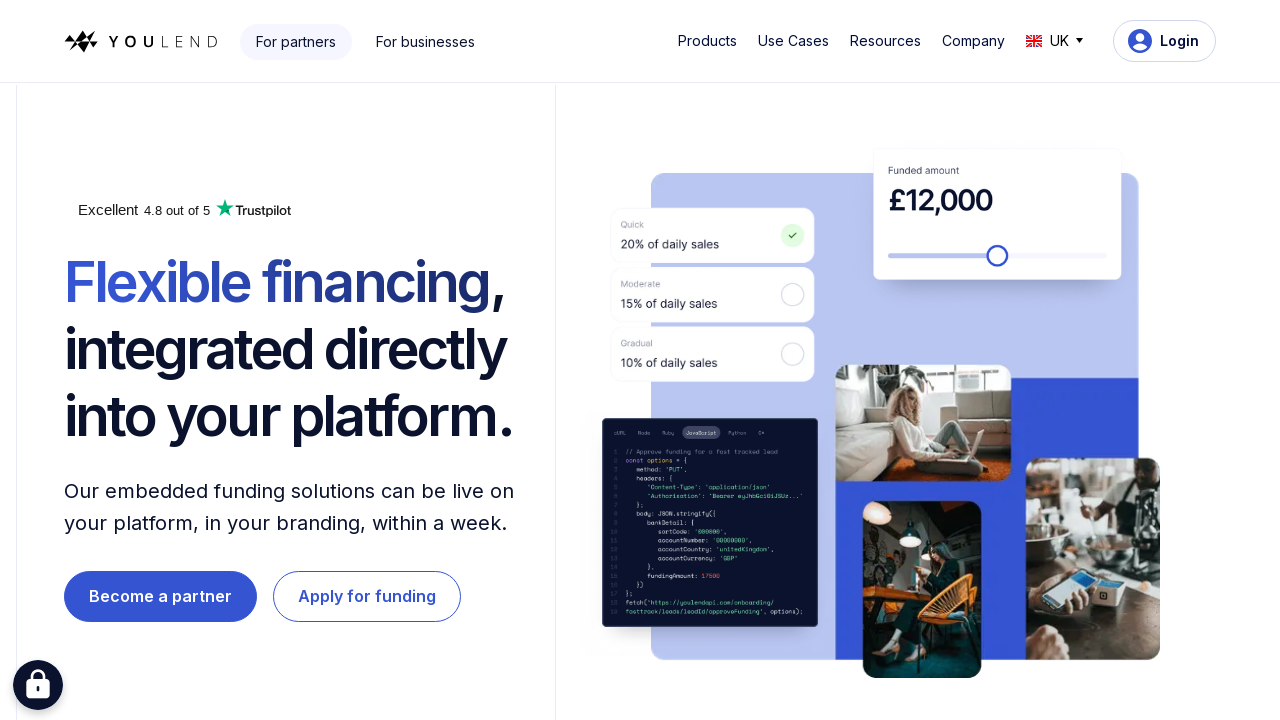

Hovered over Products button to reveal dropdown menu at (707, 41) on #w-dropdown-toggle-0 > div
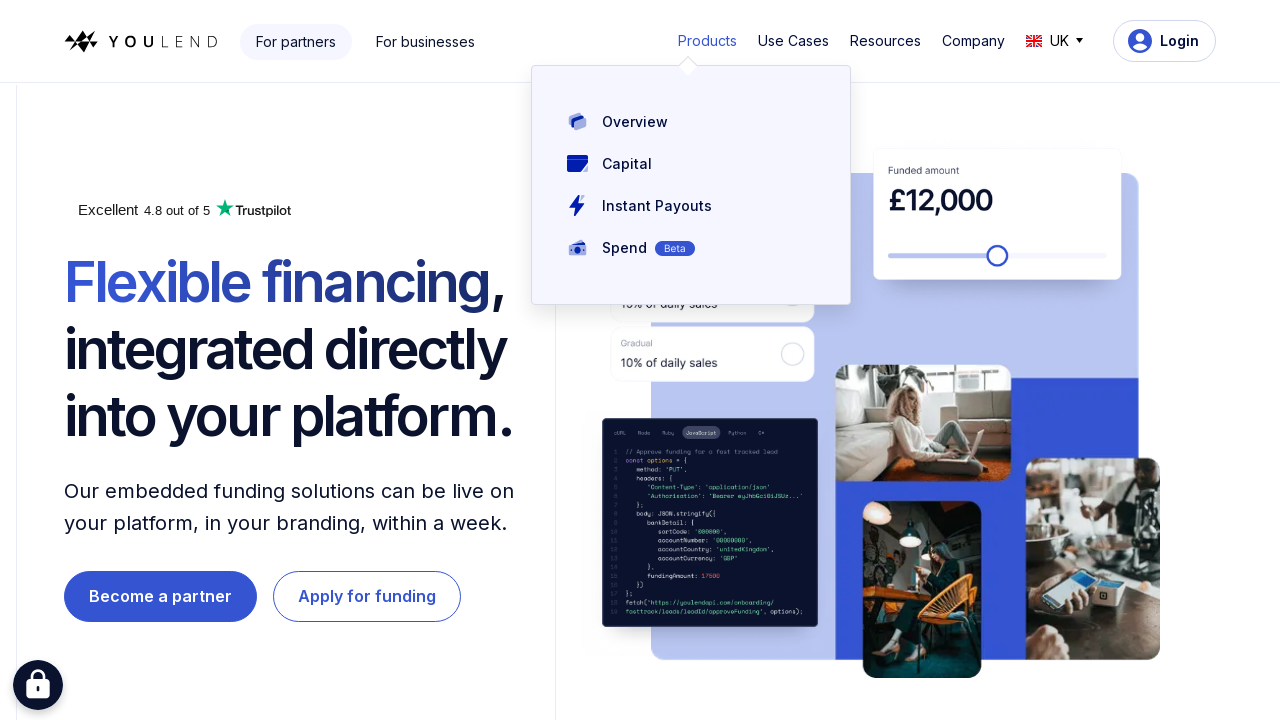

Products dropdown menu appeared
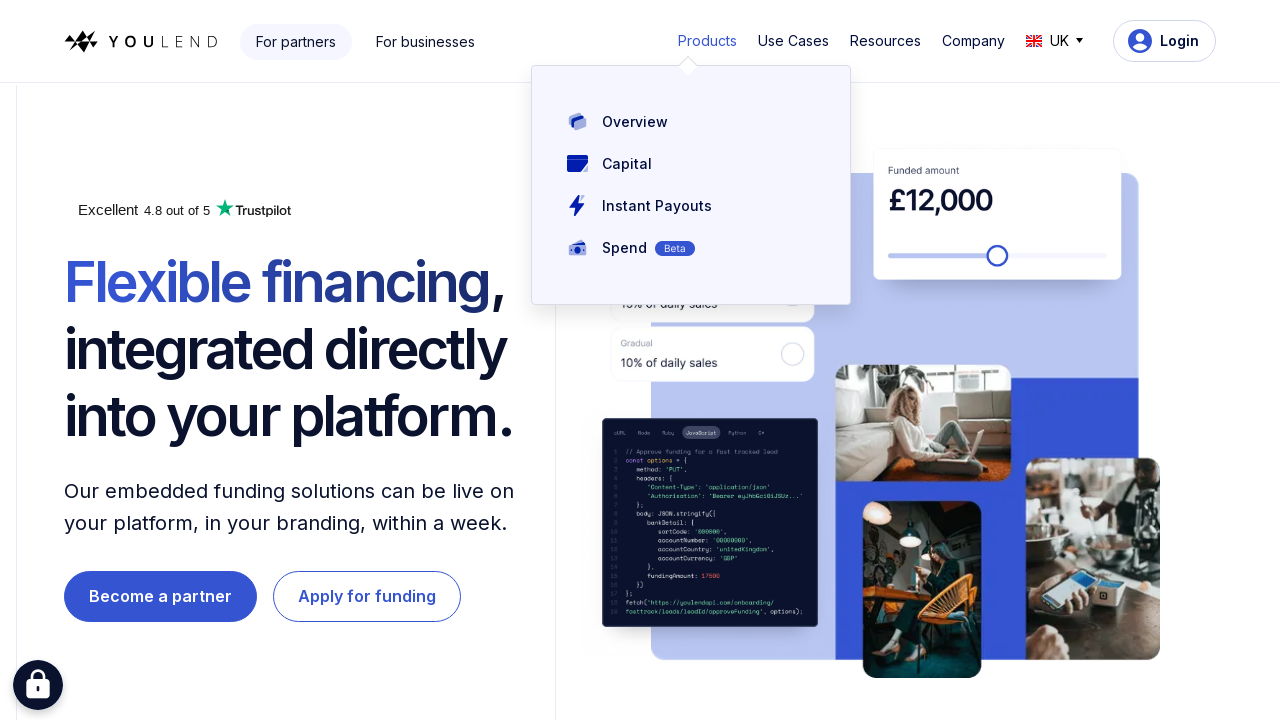

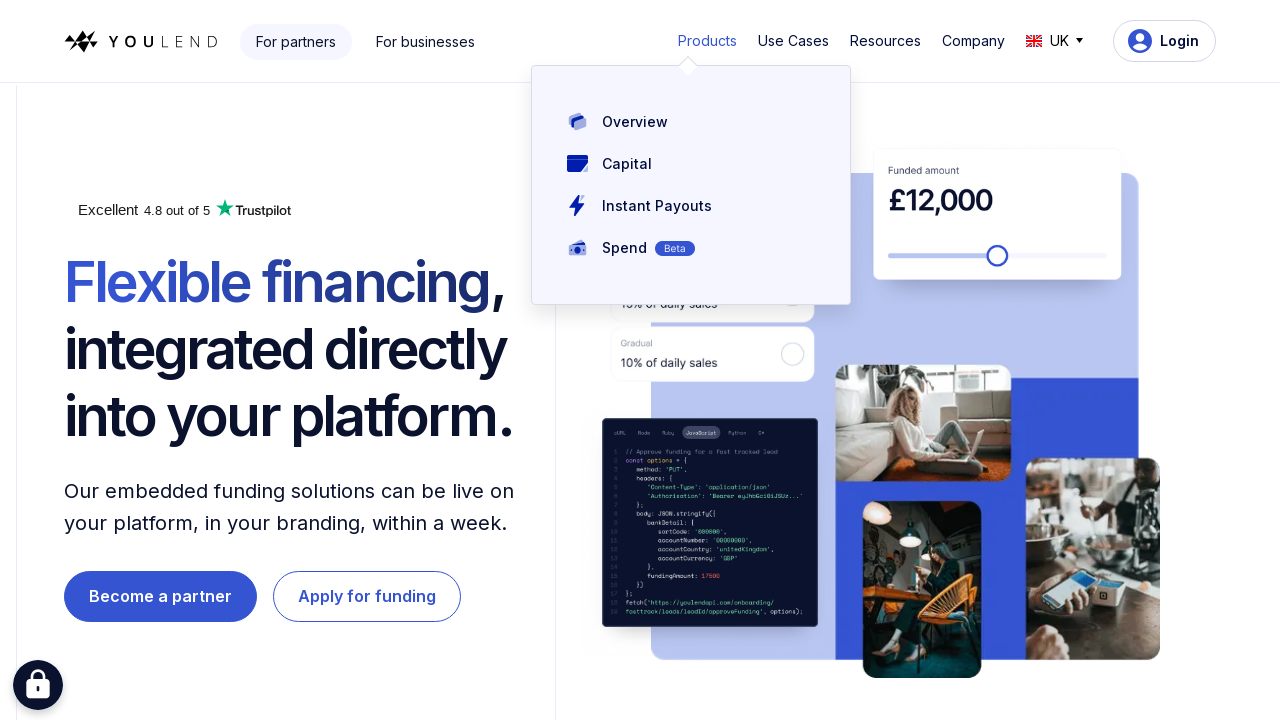